Tests the deposit functionality by logging in as a demo customer, navigating to deposit tab, and making a deposit

Starting URL: https://www.globalsqa.com/angularJs-protractor/BankingProject/#/login

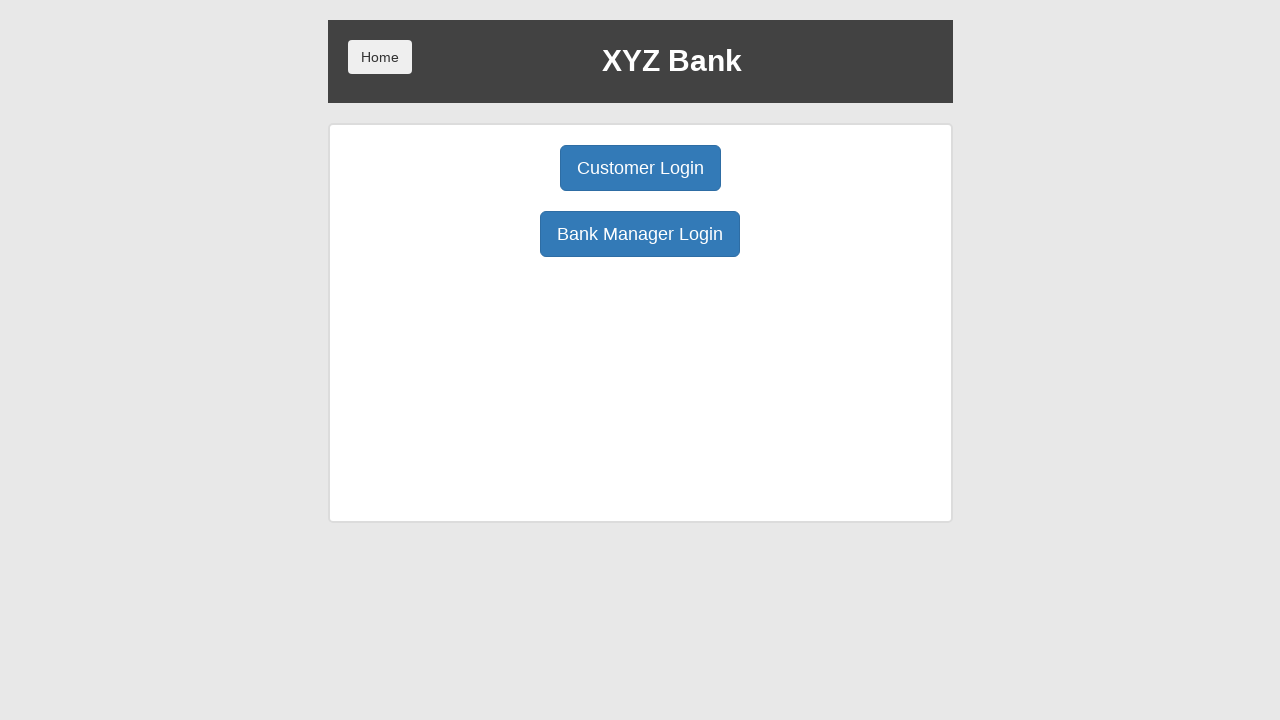

Clicked Customer Login button at (640, 168) on button[ng-click="customer()"]
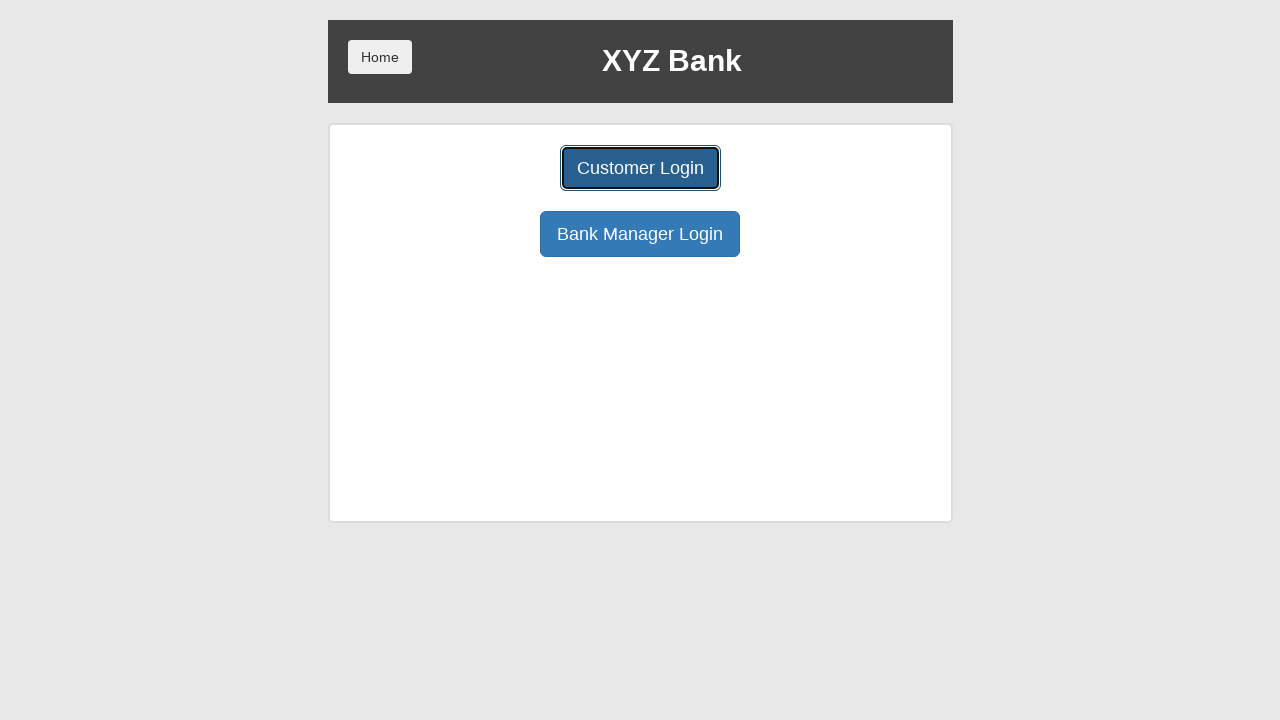

Selected Harry Potter from customer dropdown on select#userSelect
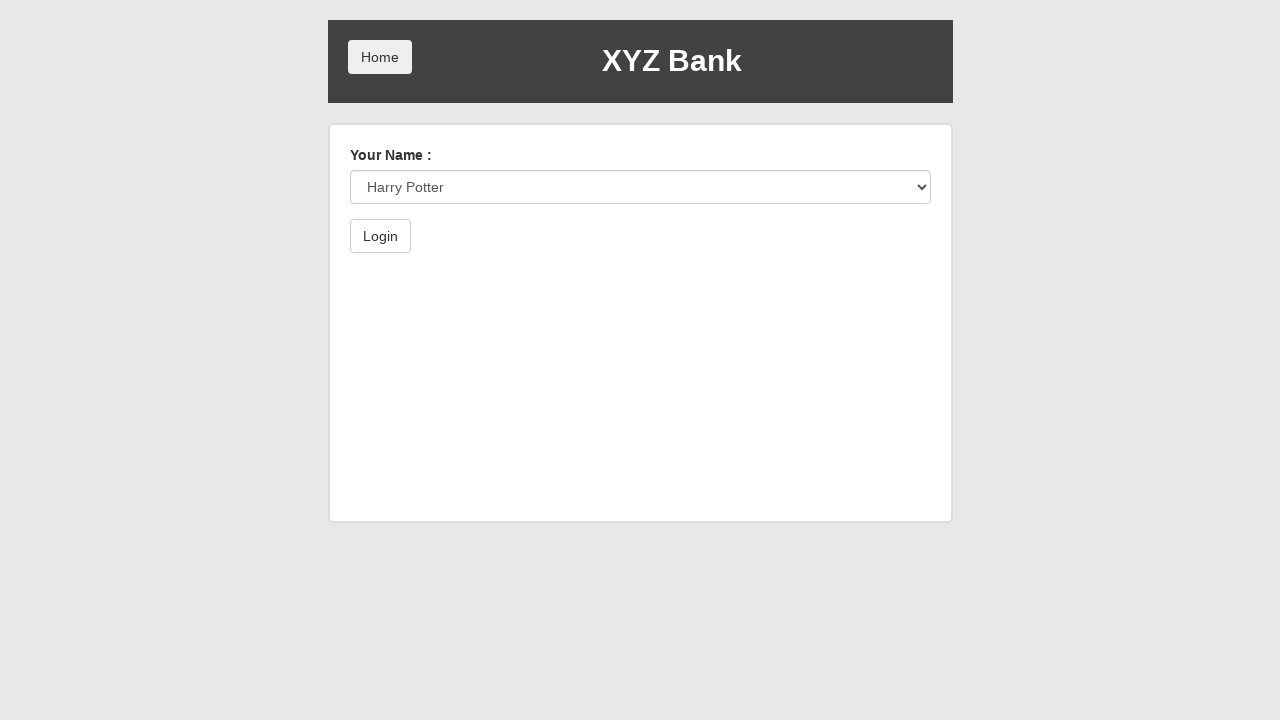

Clicked login submit button at (380, 236) on button[type="submit"]
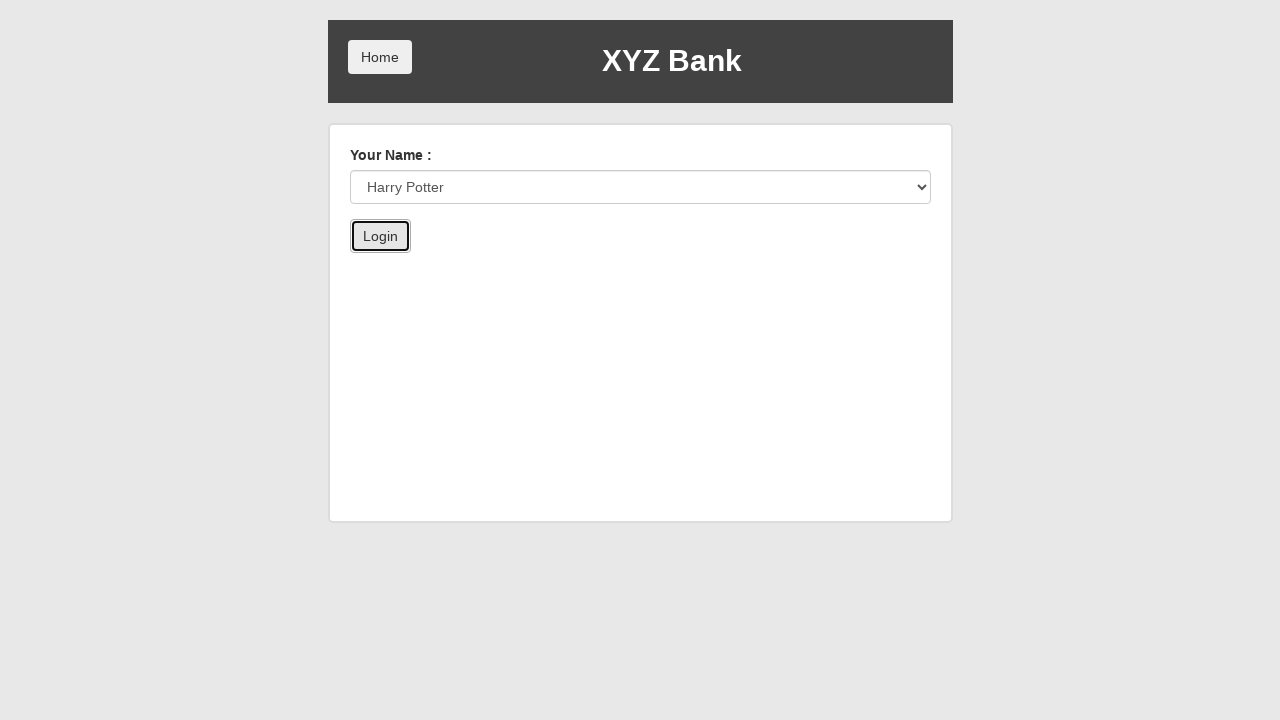

Navigated to Deposit tab at (652, 264) on button[ng-click="deposit()"]
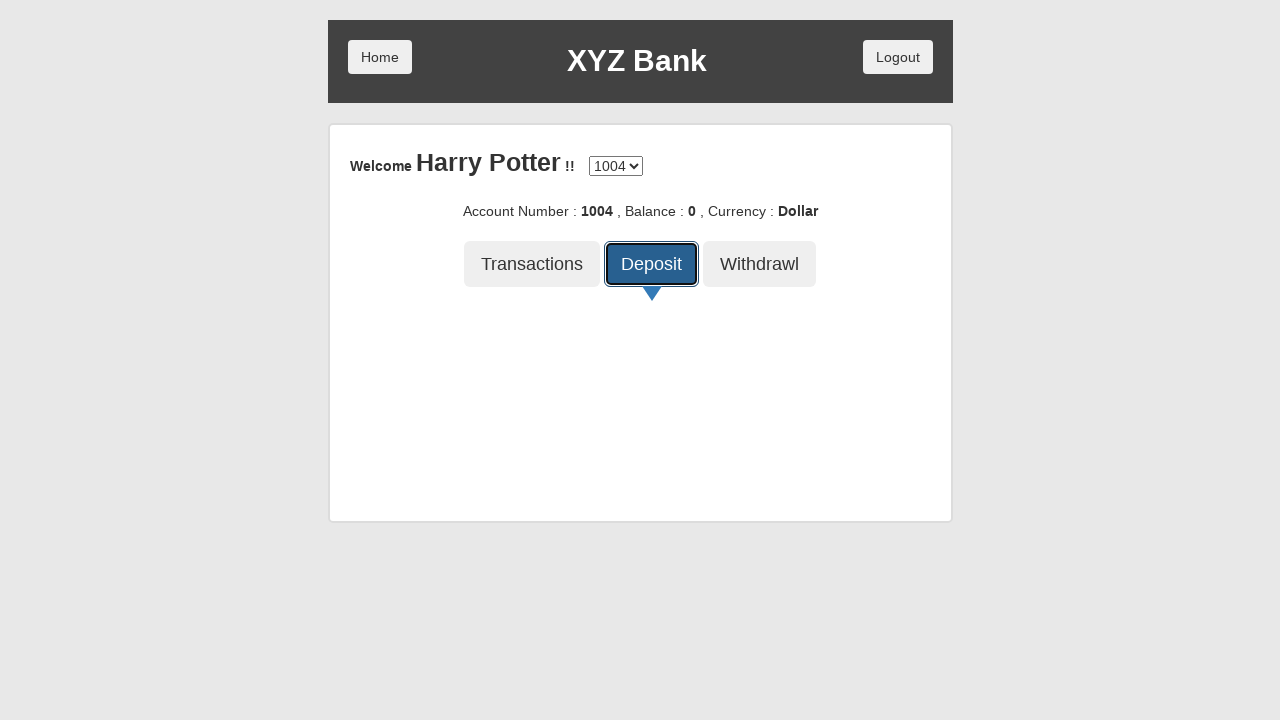

Entered deposit amount of 1000 on input[ng-model="amount"]
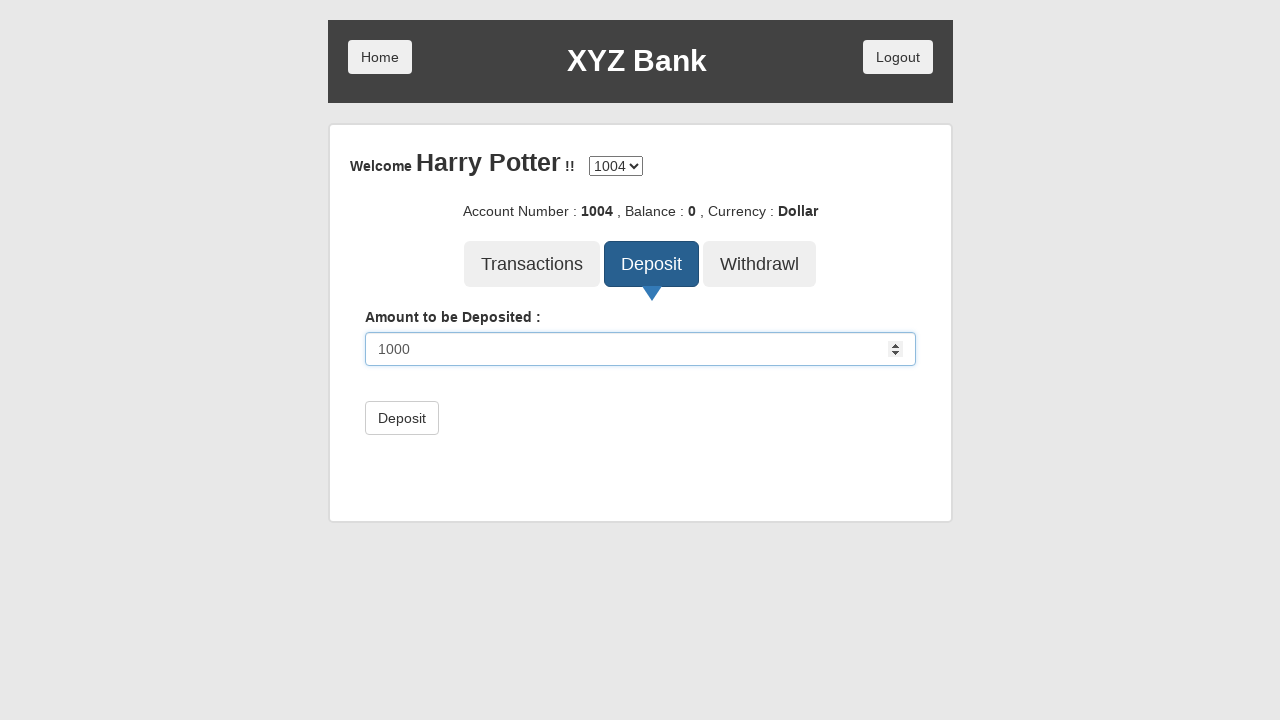

Clicked submit button to confirm deposit at (402, 418) on button[type="submit"]
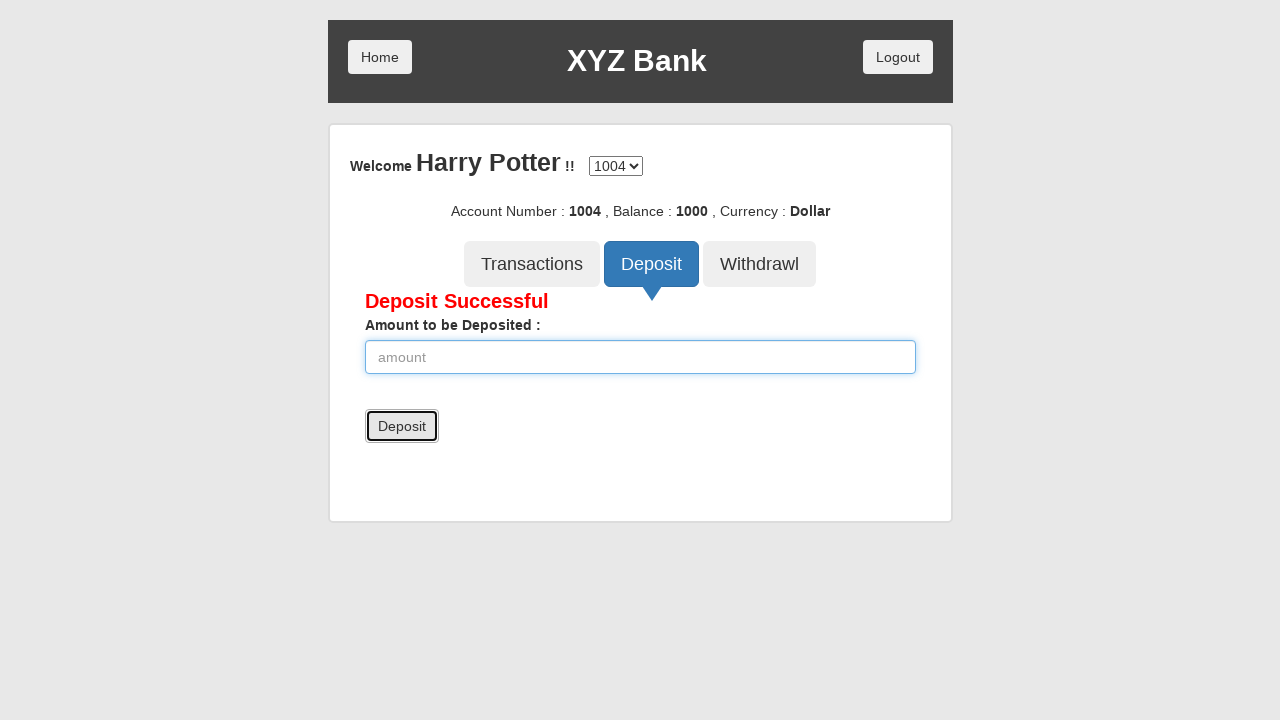

Retrieved deposit success message
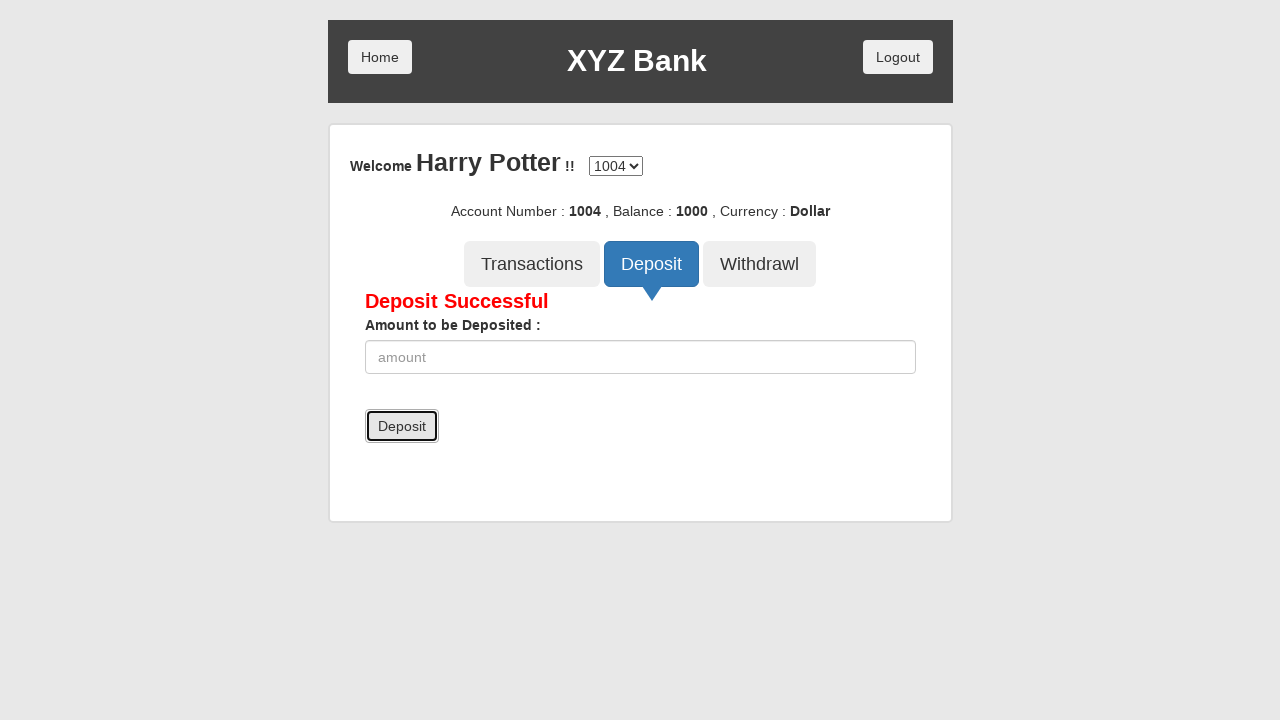

Verified 'Deposit Successful' message in response
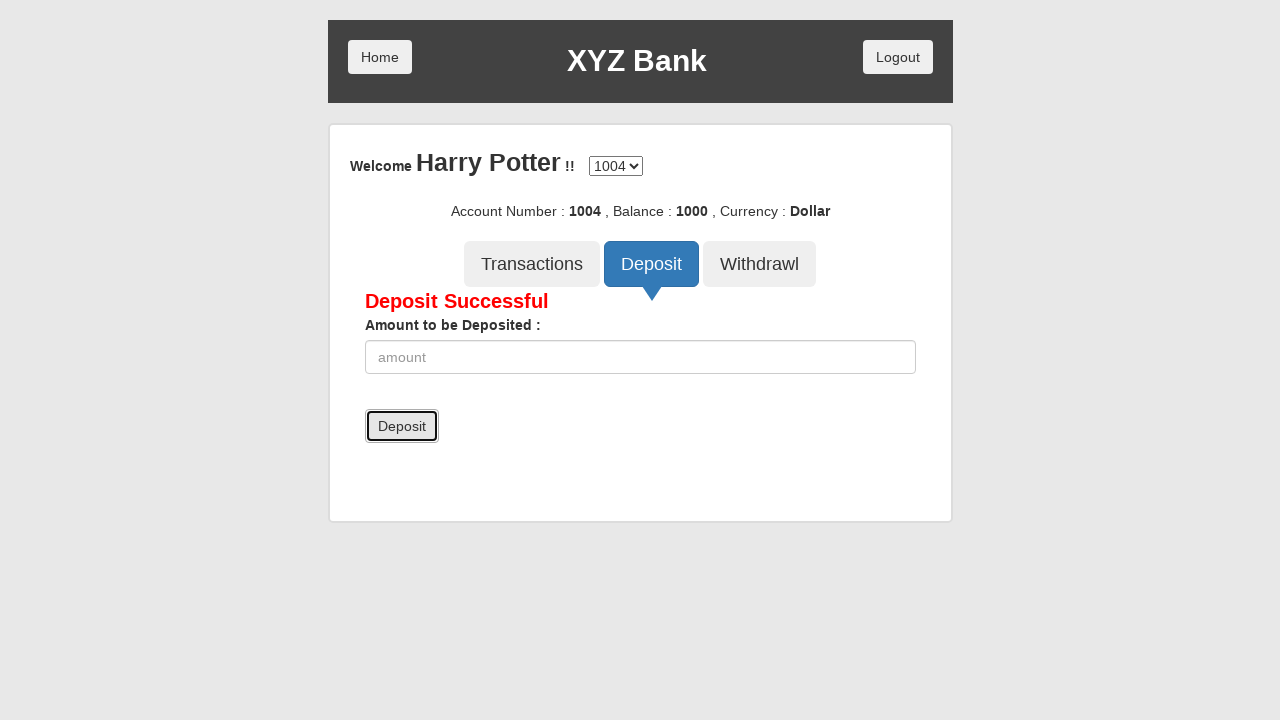

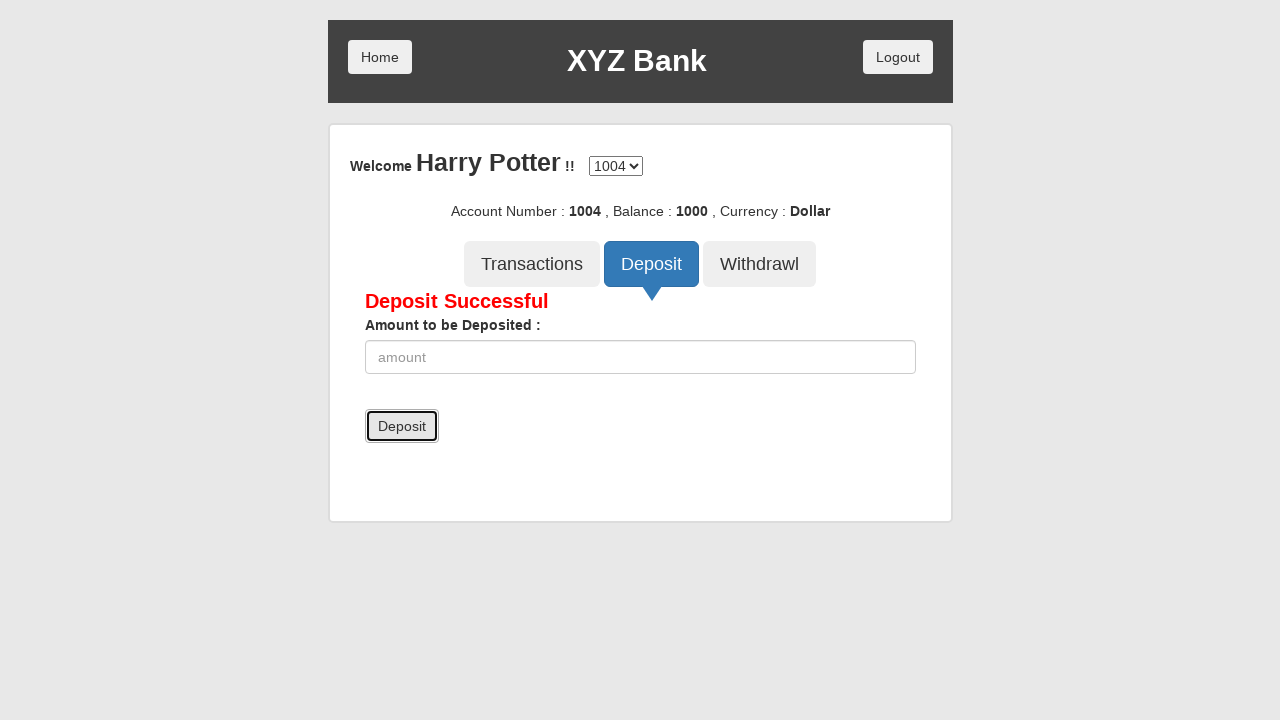